Navigates to innernetworld.com and verifies the page loads by checking the title is available

Starting URL: https://innernetworld.com

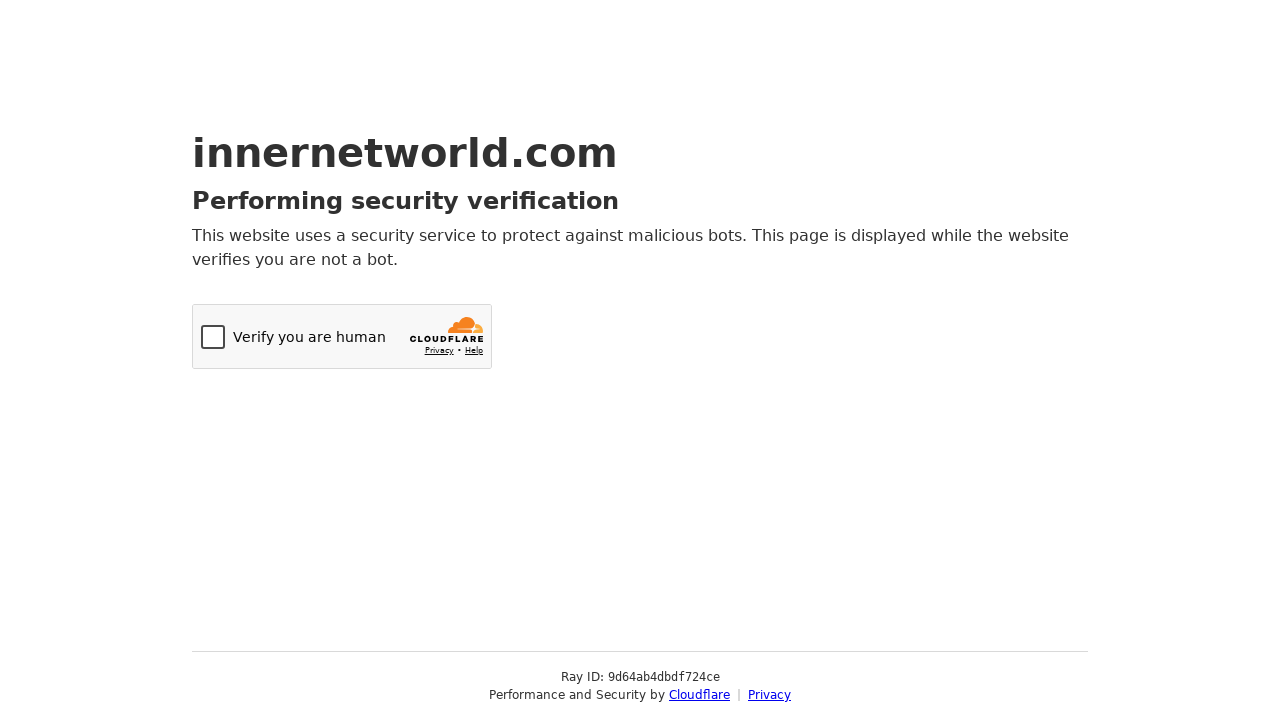

Navigated to https://innernetworld.com
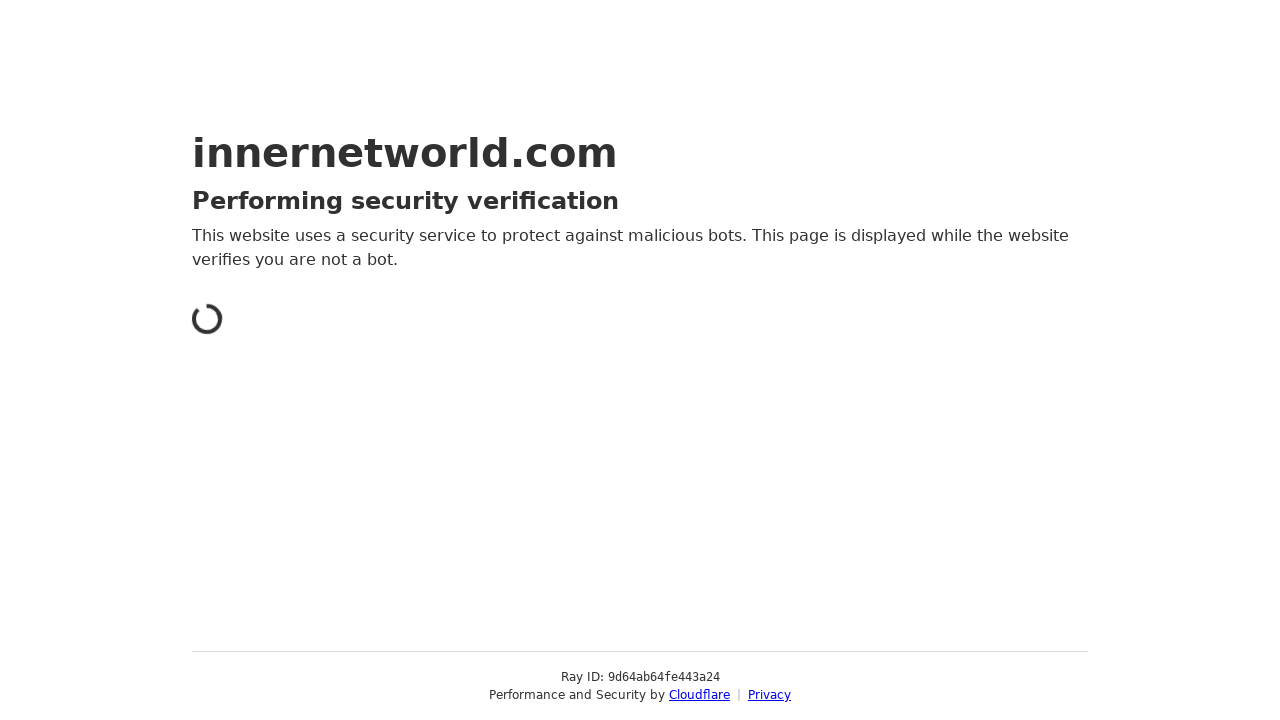

Page loaded with domcontentloaded state
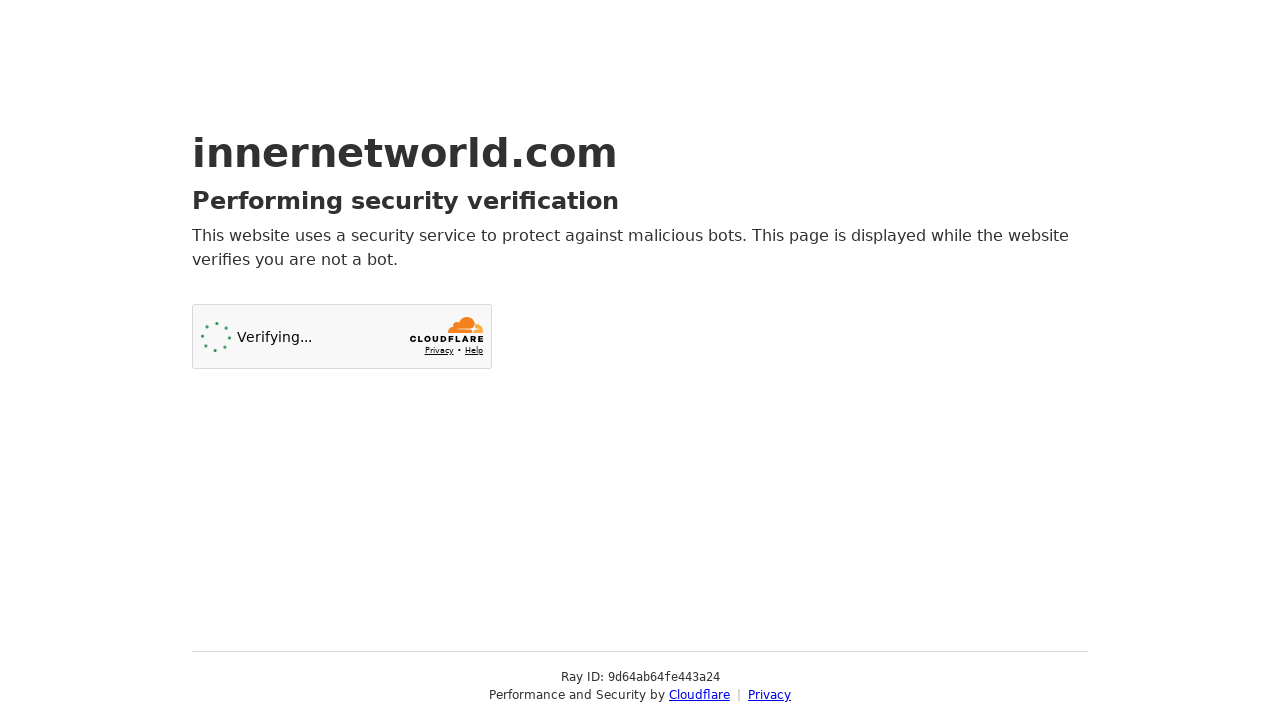

Retrieved page title: Just a moment...
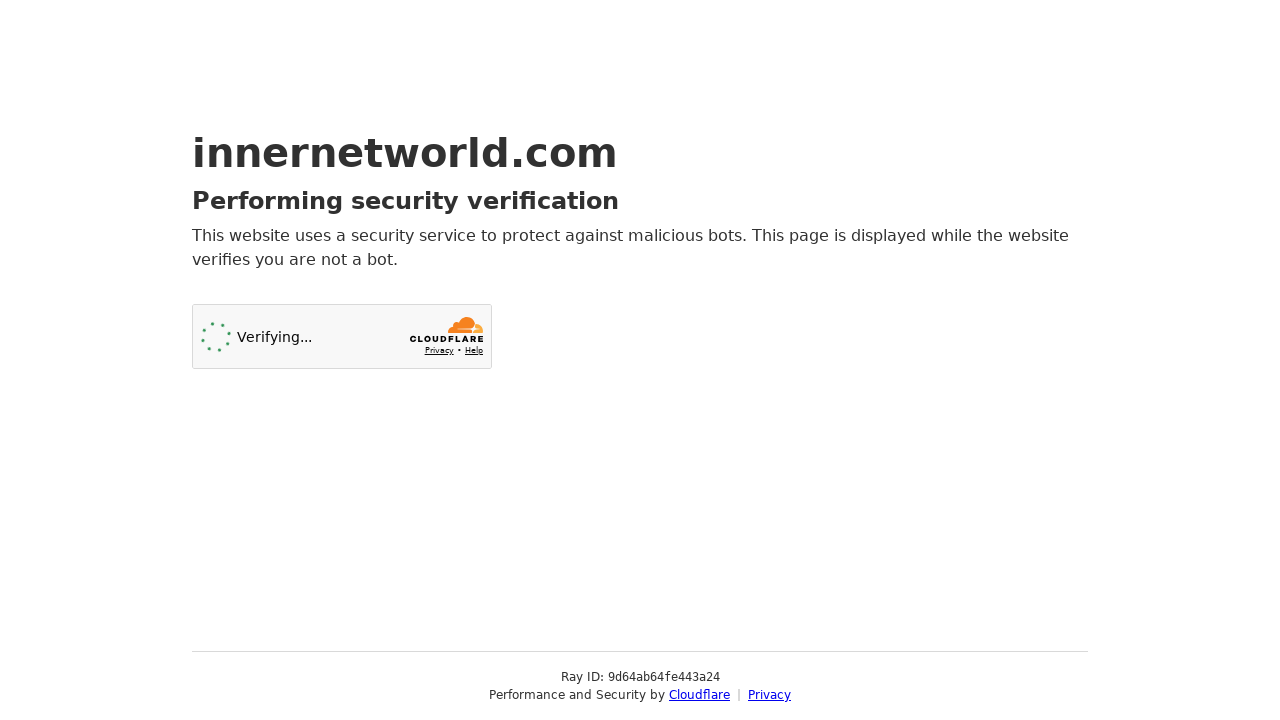

Verified that page title is not None
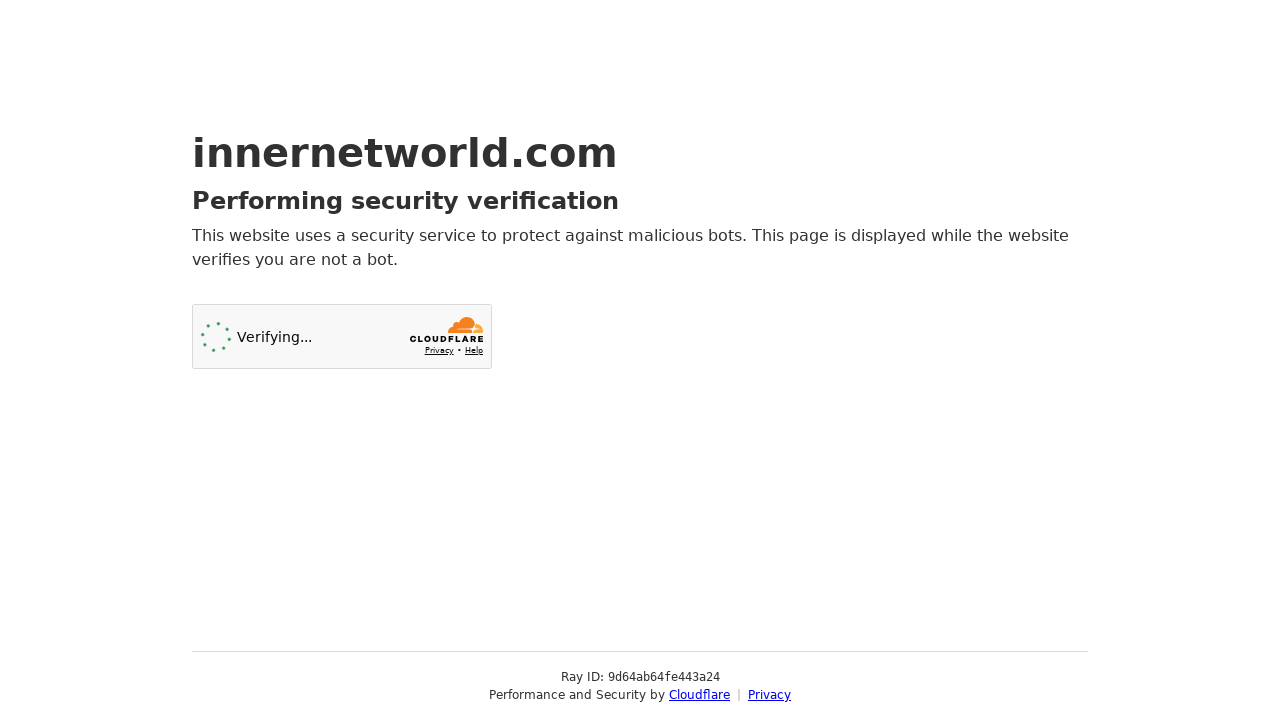

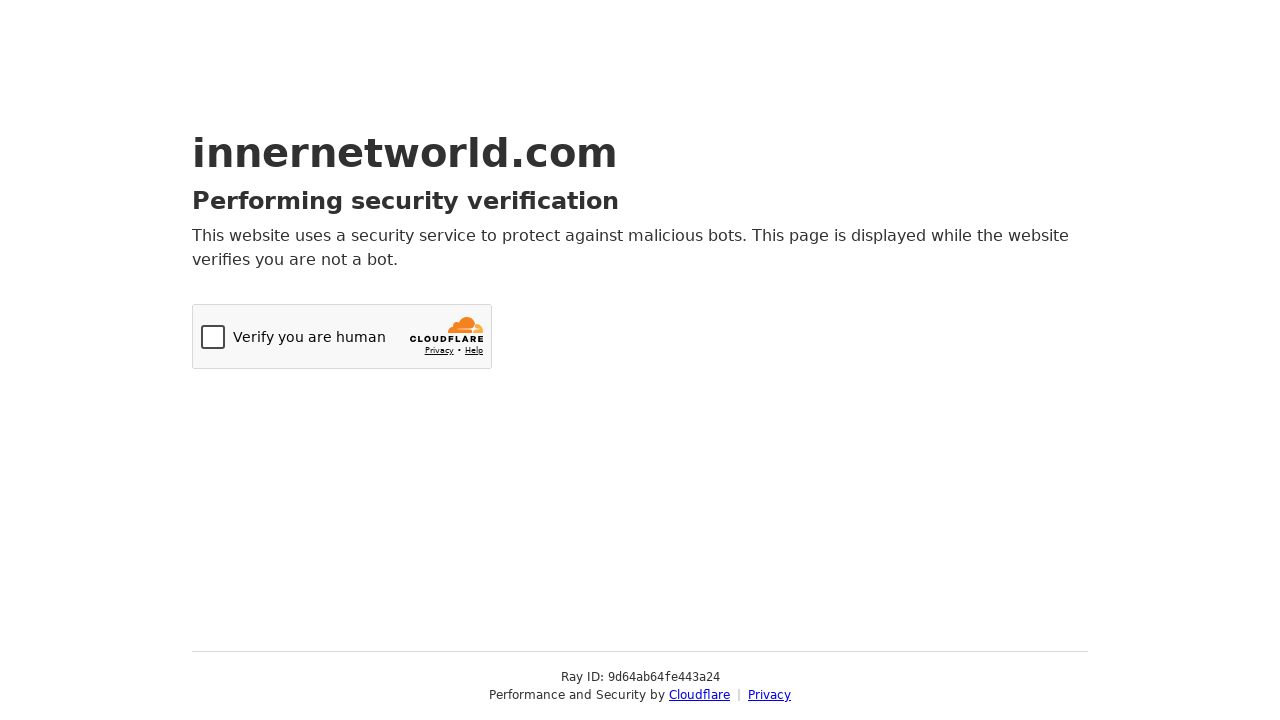